Hides and then shows the text field using hide/show buttons

Starting URL: https://www.rahulshettyacademy.com/AutomationPractice/

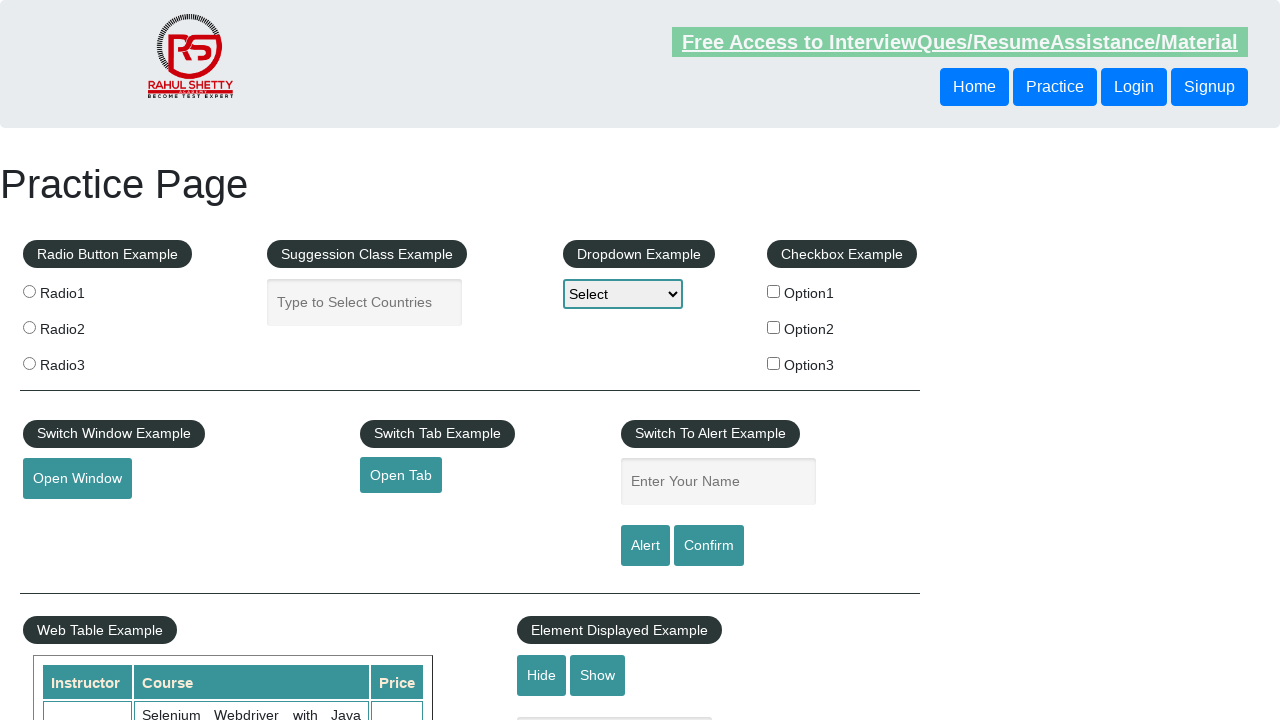

Clicked hide button to hide text field at (542, 675) on xpath=//*[@id="hide-textbox"]
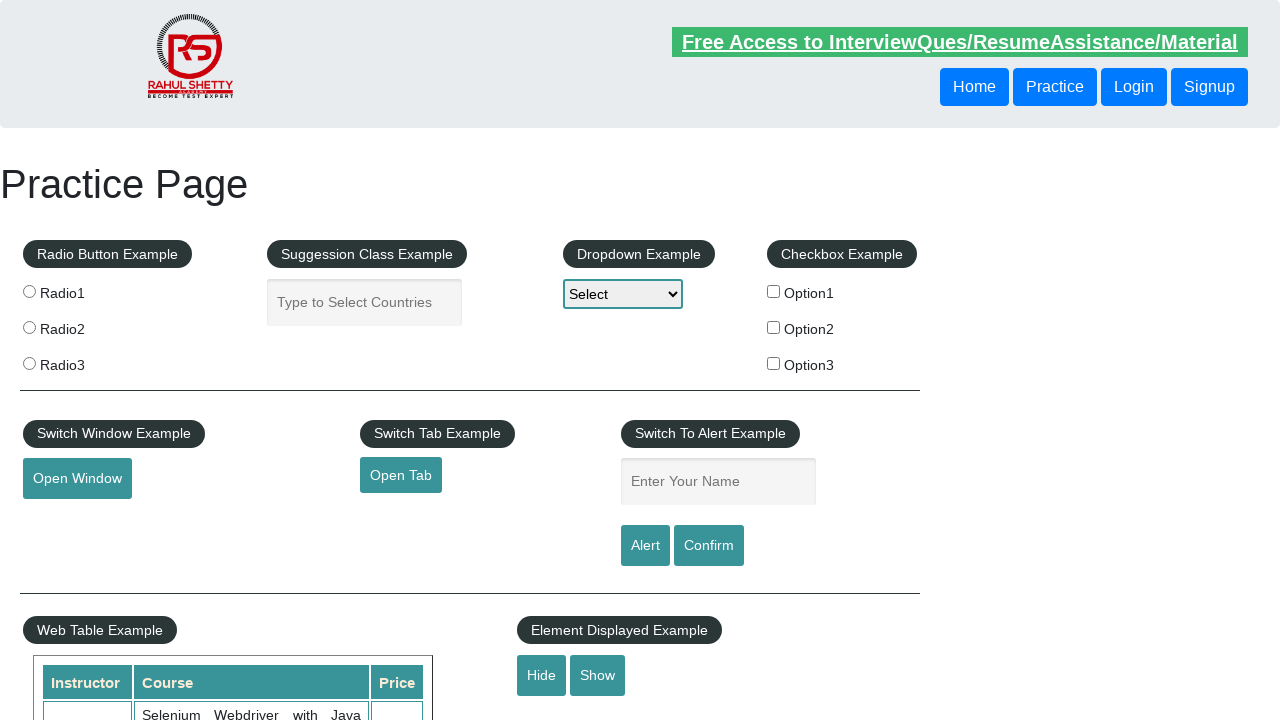

Clicked show button to show text field at (598, 675) on xpath=//*[@id="show-textbox"]
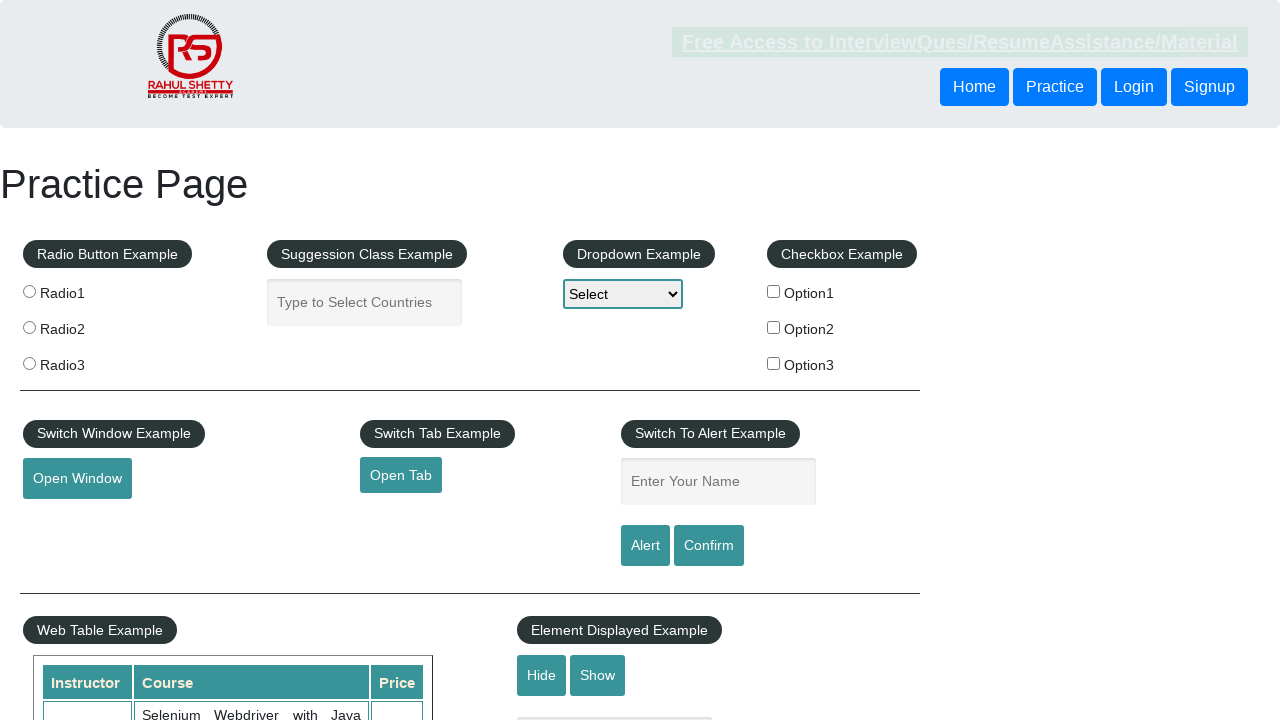

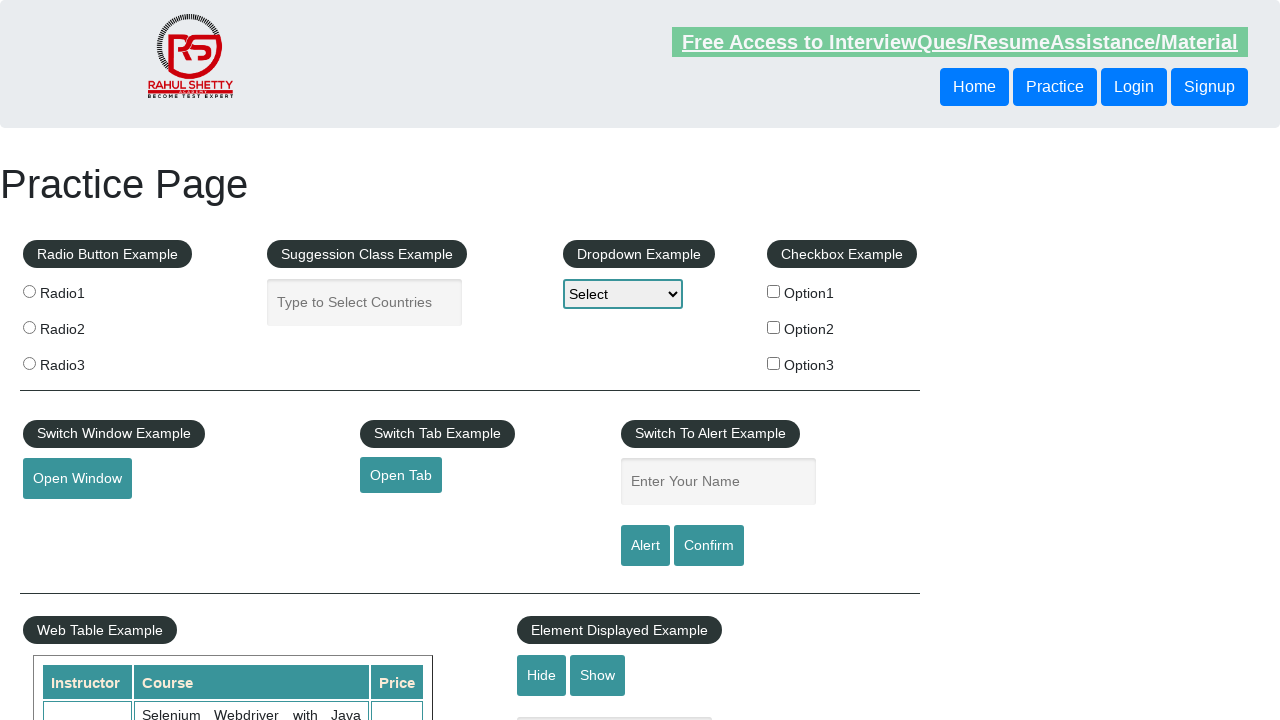